Navigates to Jamie Oliver's website and verifies the page loads by checking for the page title

Starting URL: https://www.jamieoliver.com

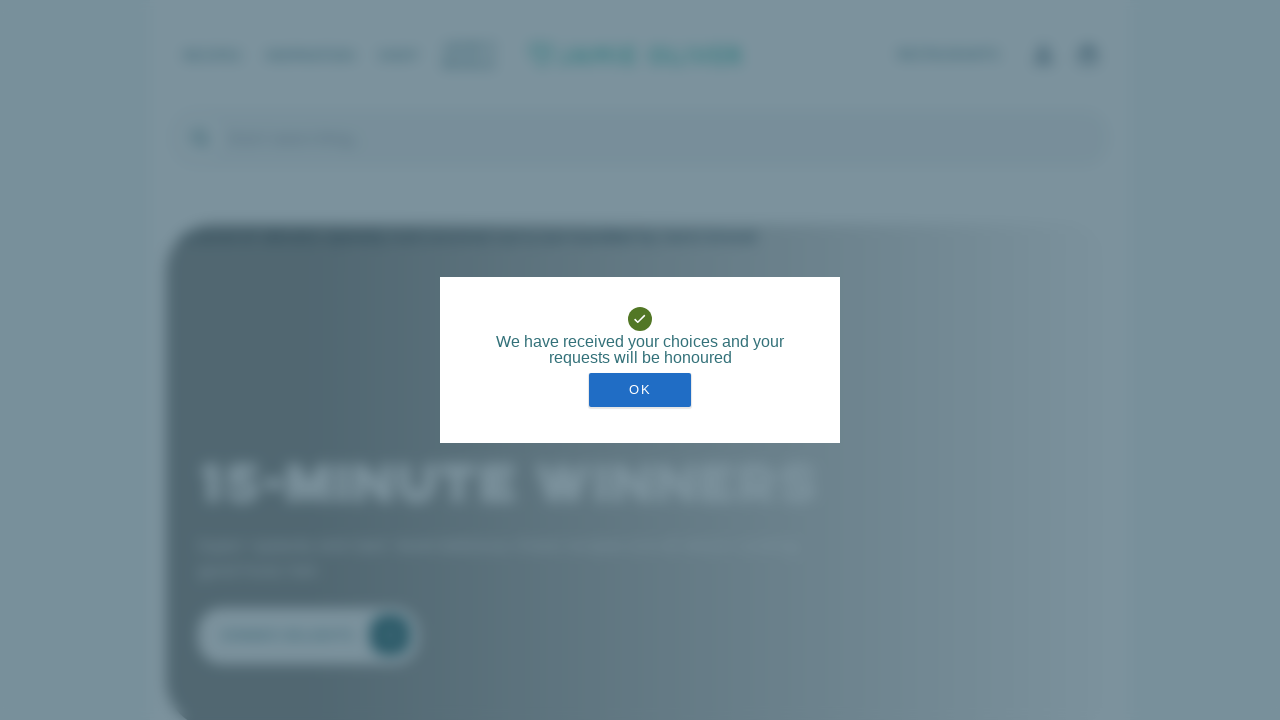

Navigated to Jamie Oliver's website
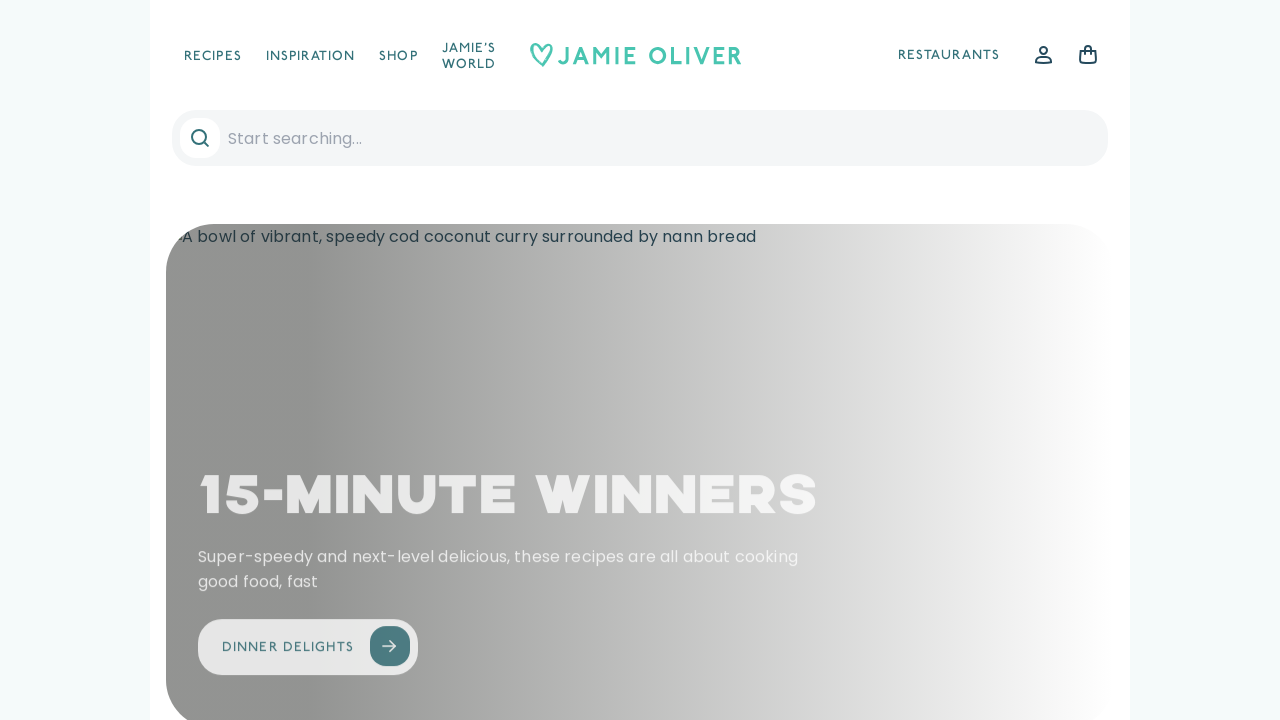

Page reached domcontentloaded state
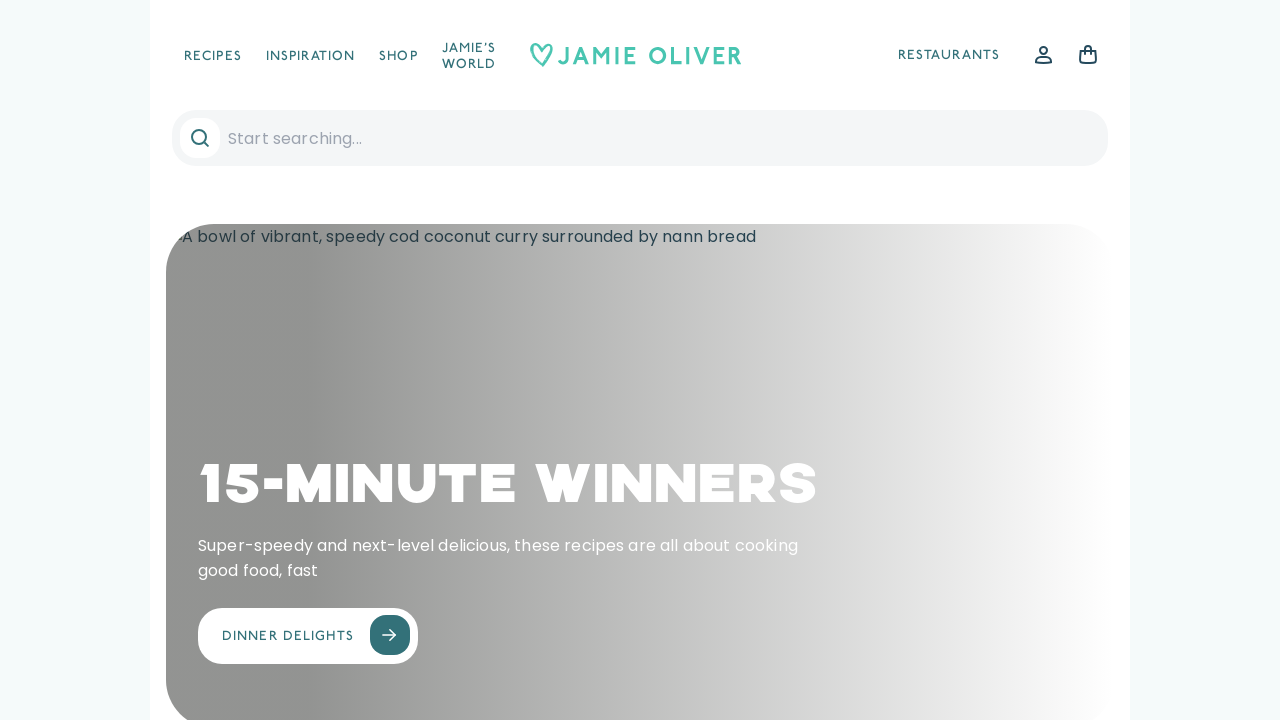

Verified page title is not empty
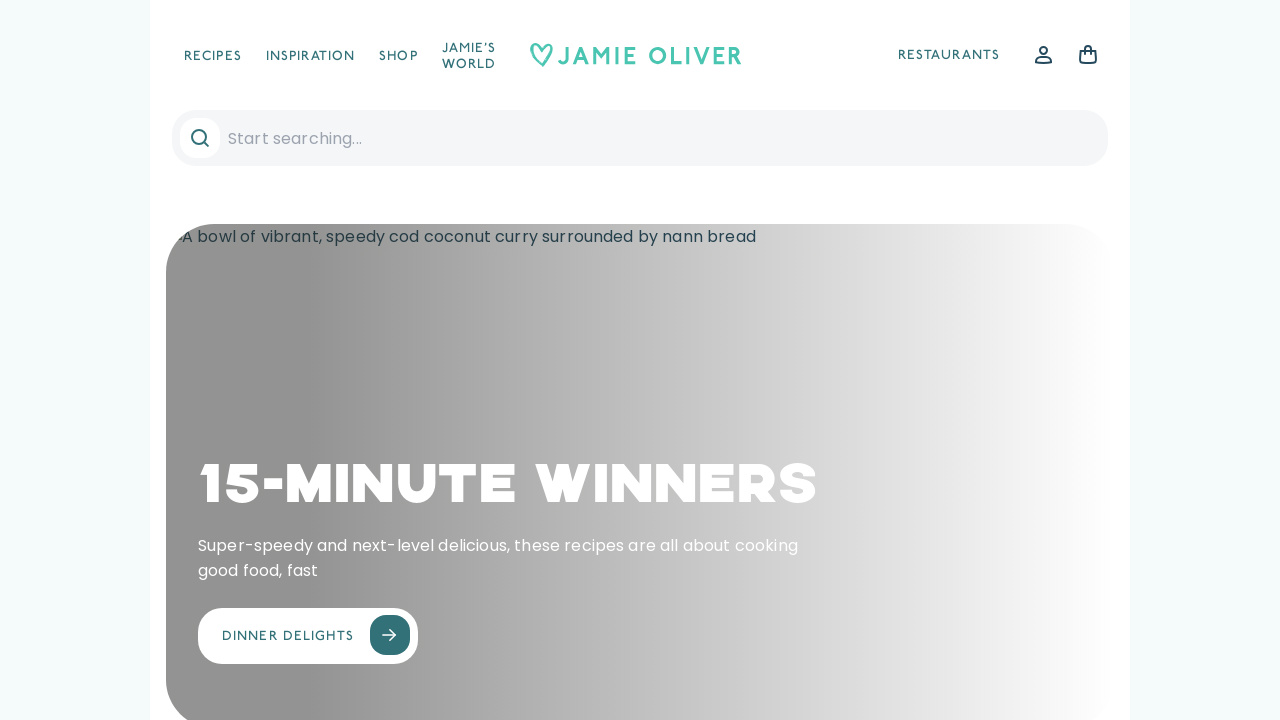

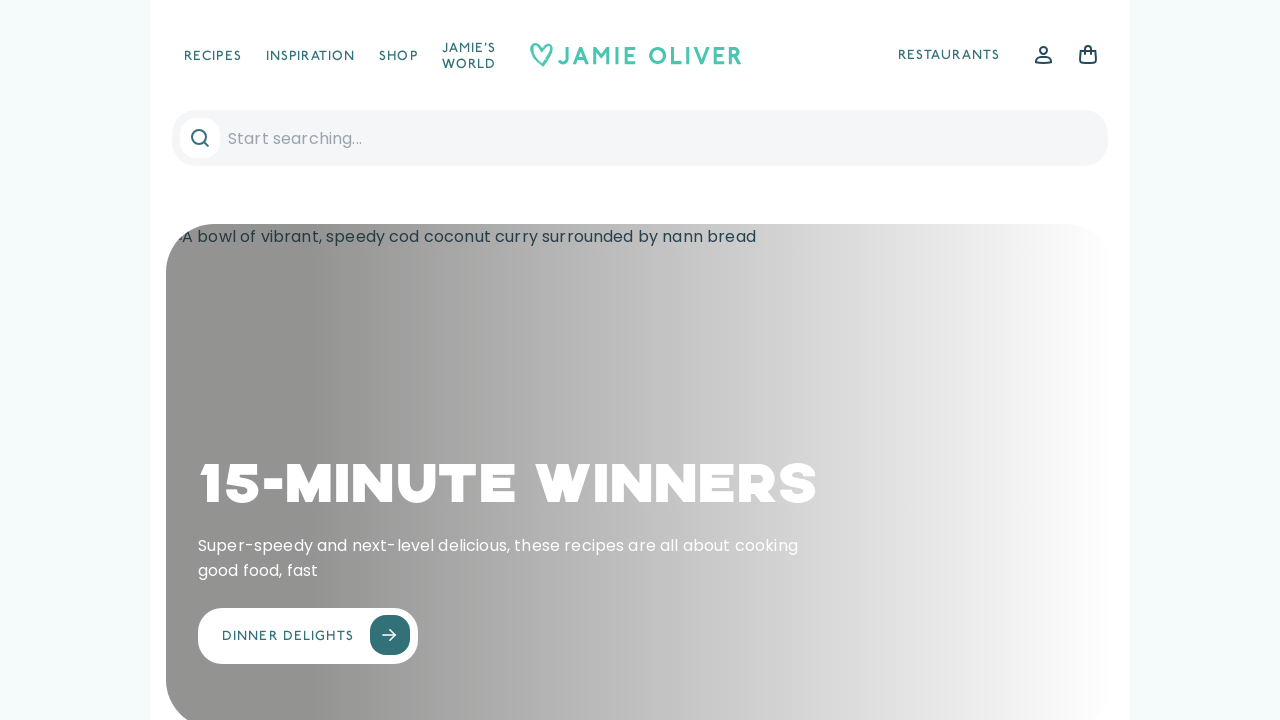